Tests click and hold interaction on the jQuery UI demo site by clicking and holding the "Draggable" link element, then releasing it.

Starting URL: https://jqueryui.com/

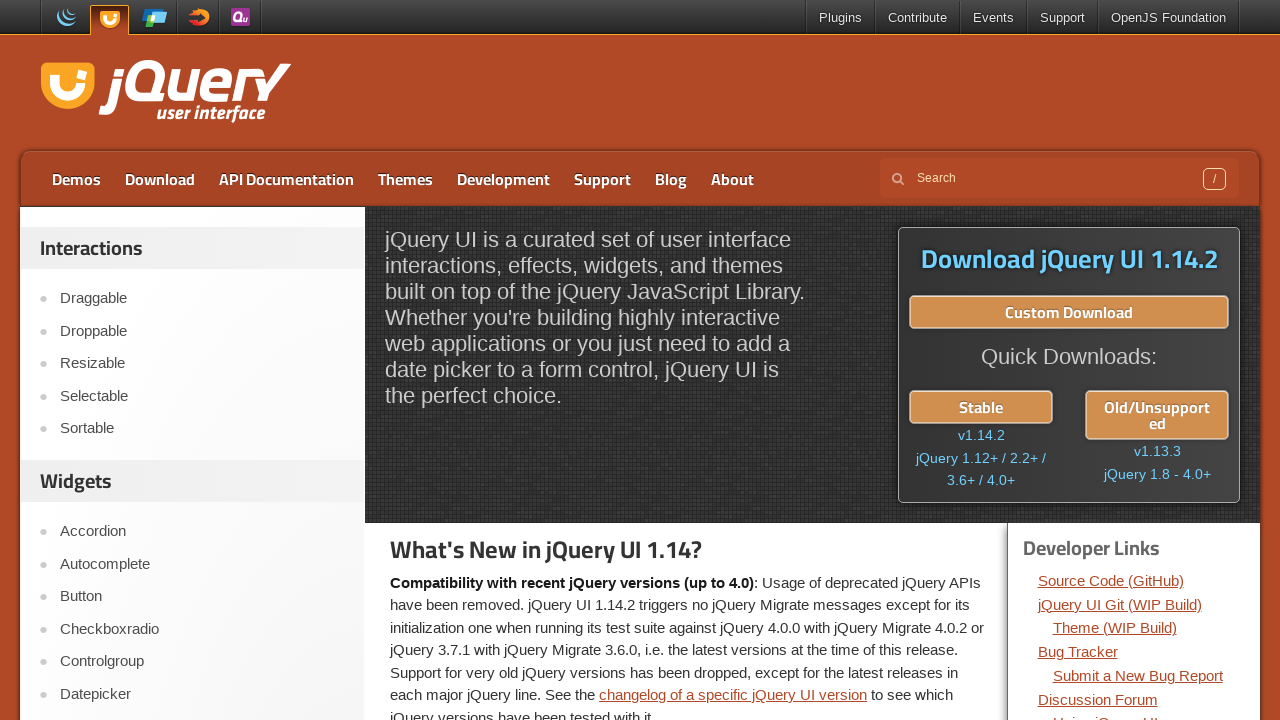

Located the Draggable link element
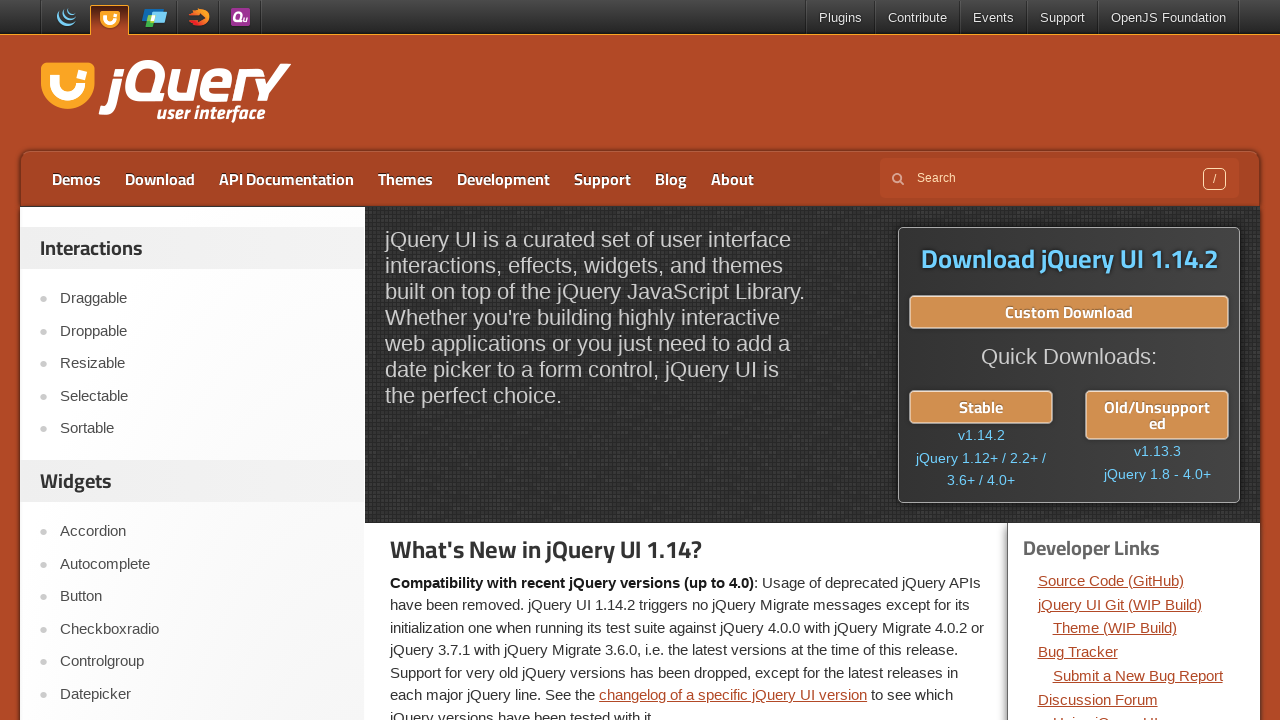

Hovered over the Draggable link element at (202, 299) on text=Draggable
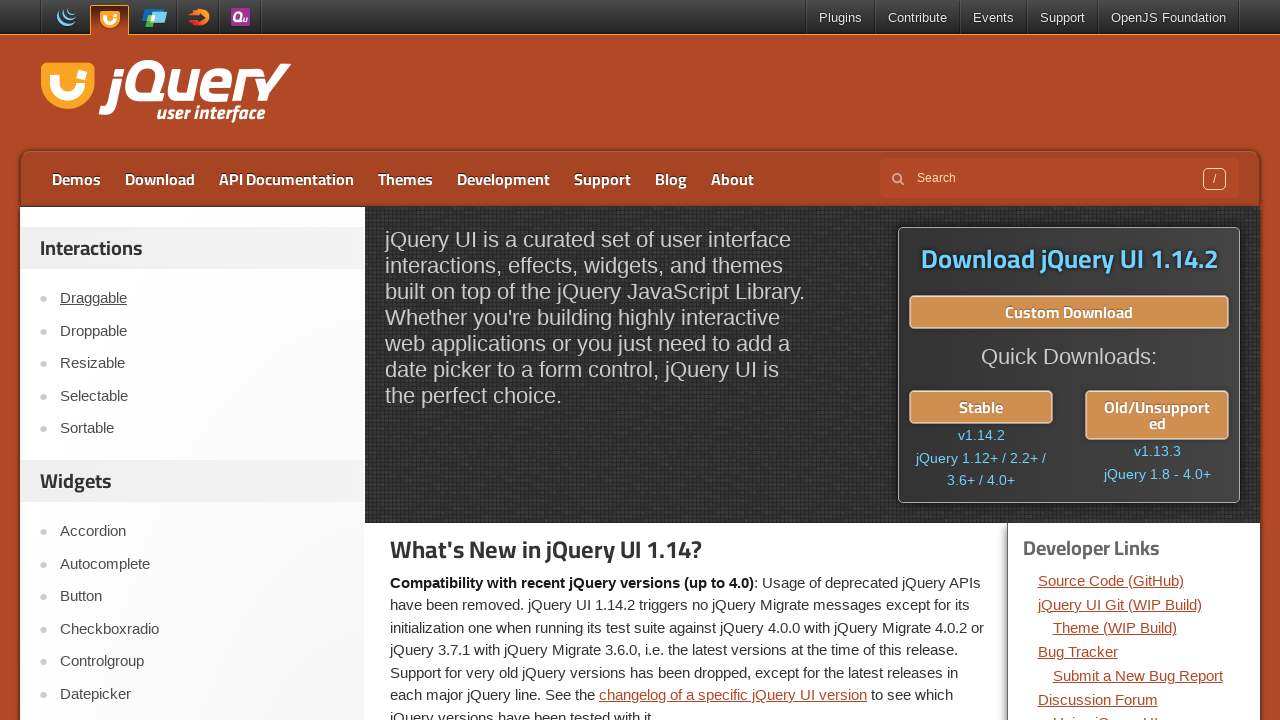

Pressed mouse button down to begin hold action at (202, 299)
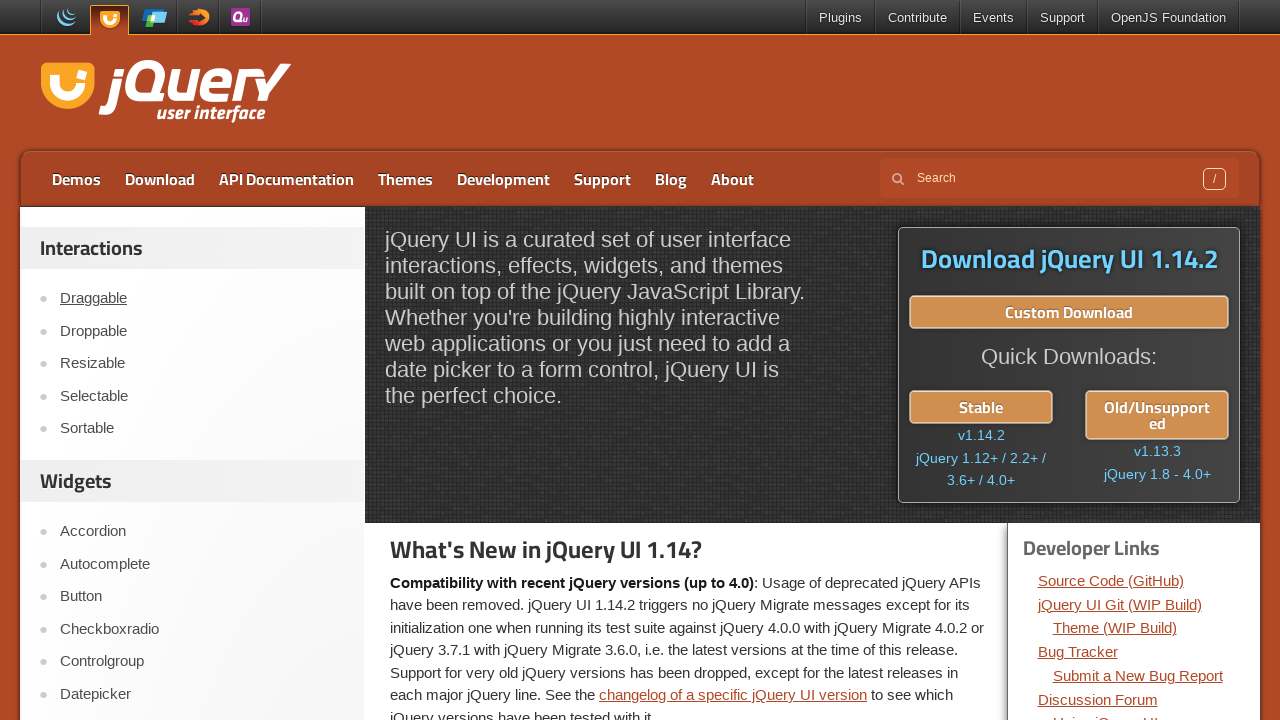

Held mouse button for 2 seconds
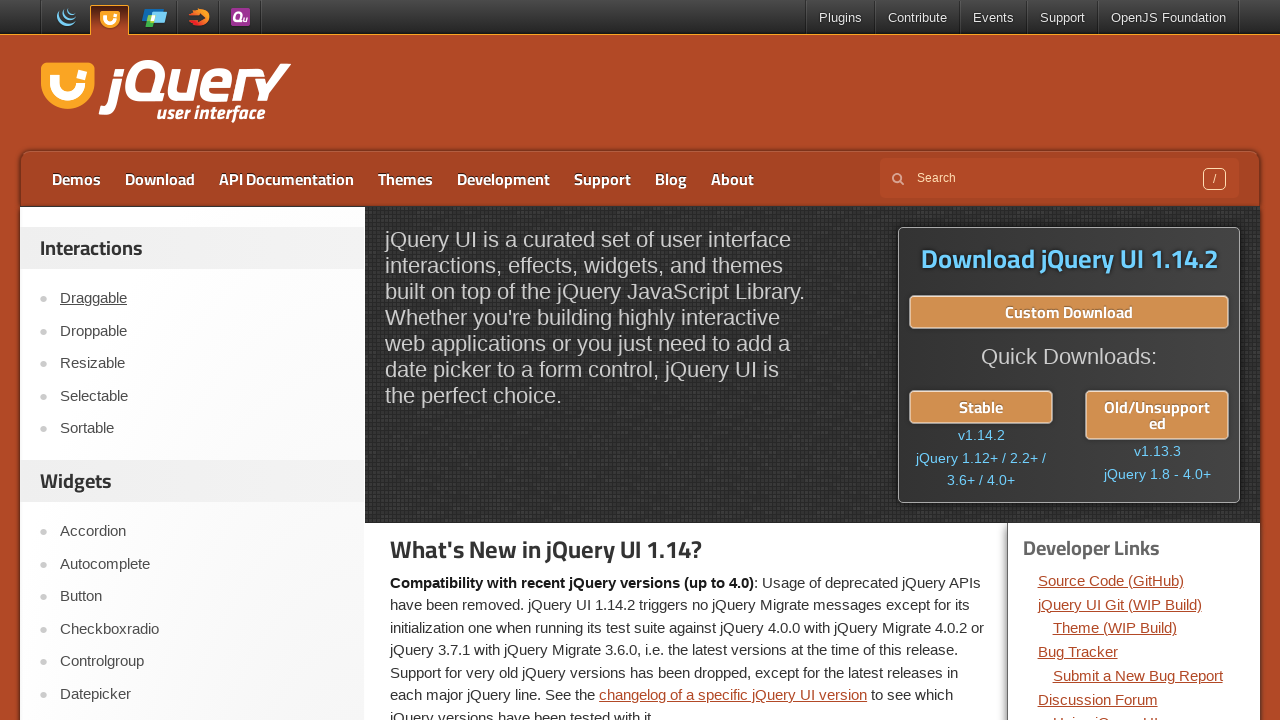

Released mouse button to end hold action at (202, 299)
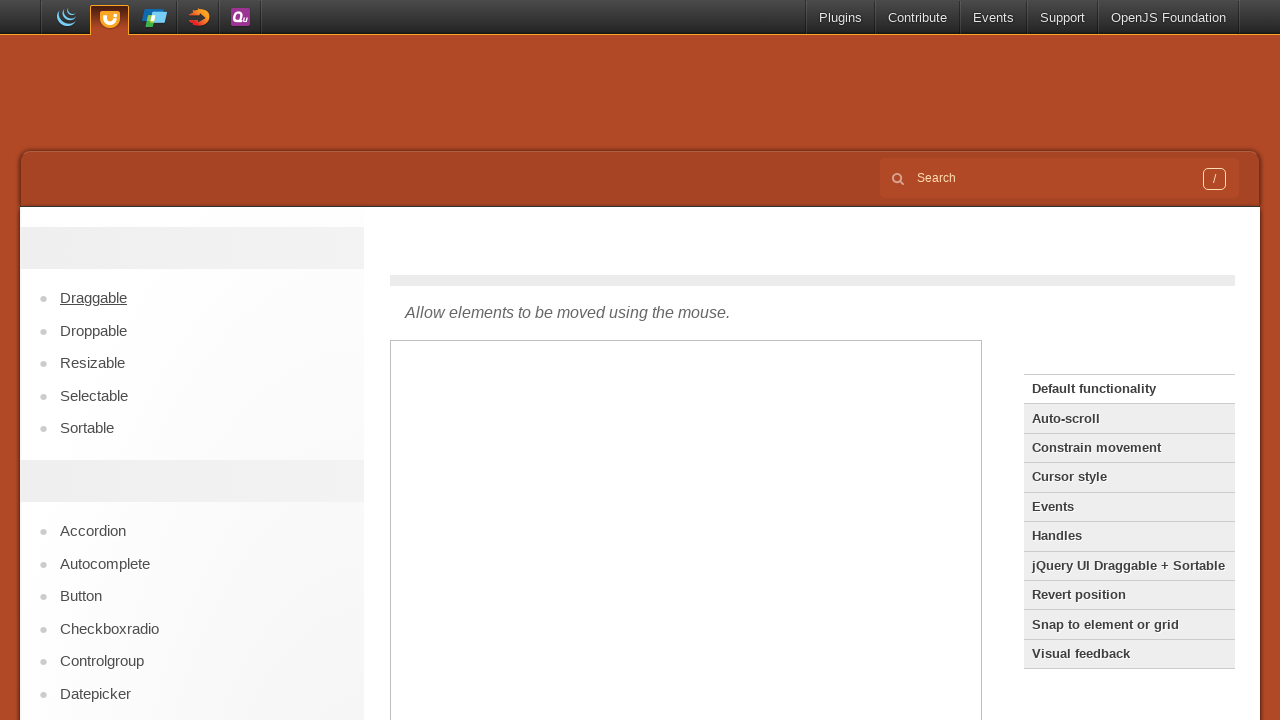

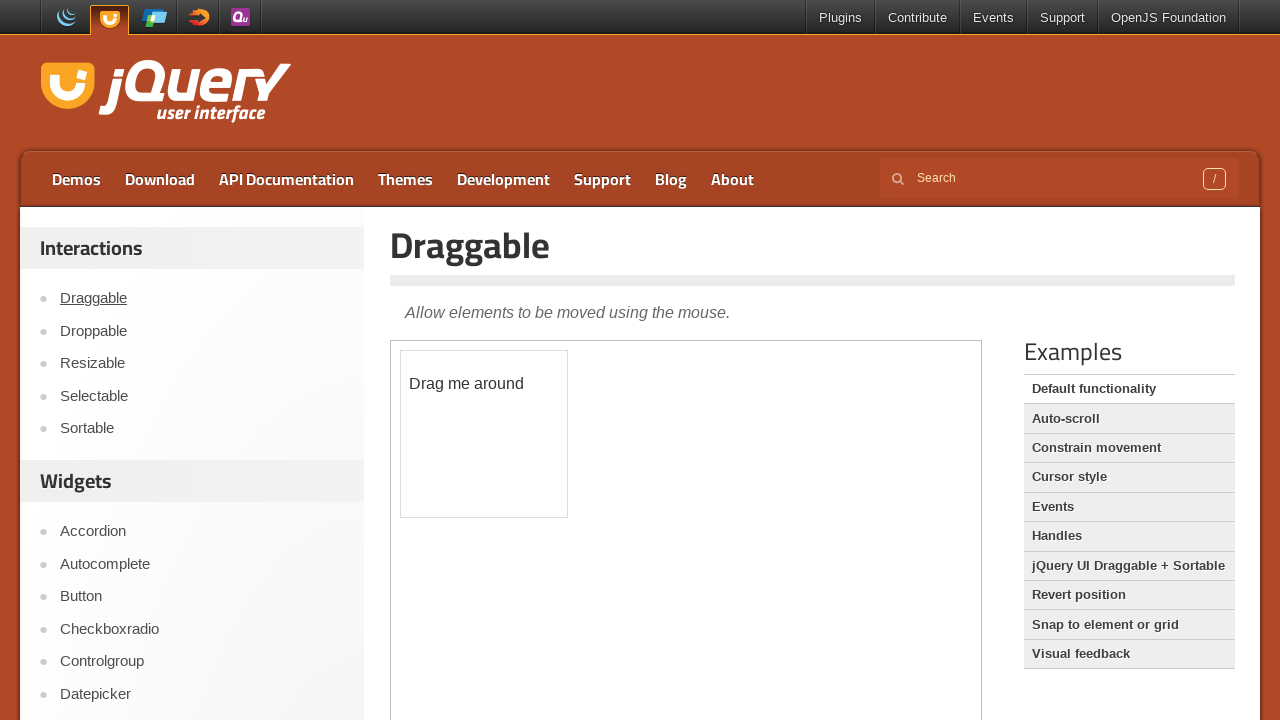